Tests navigation on an e-commerce site by hovering over the "My account" dropdown menu and clicking the login link to verify the menu interaction works.

Starting URL: https://ecommerce-playground.lambdatest.io/

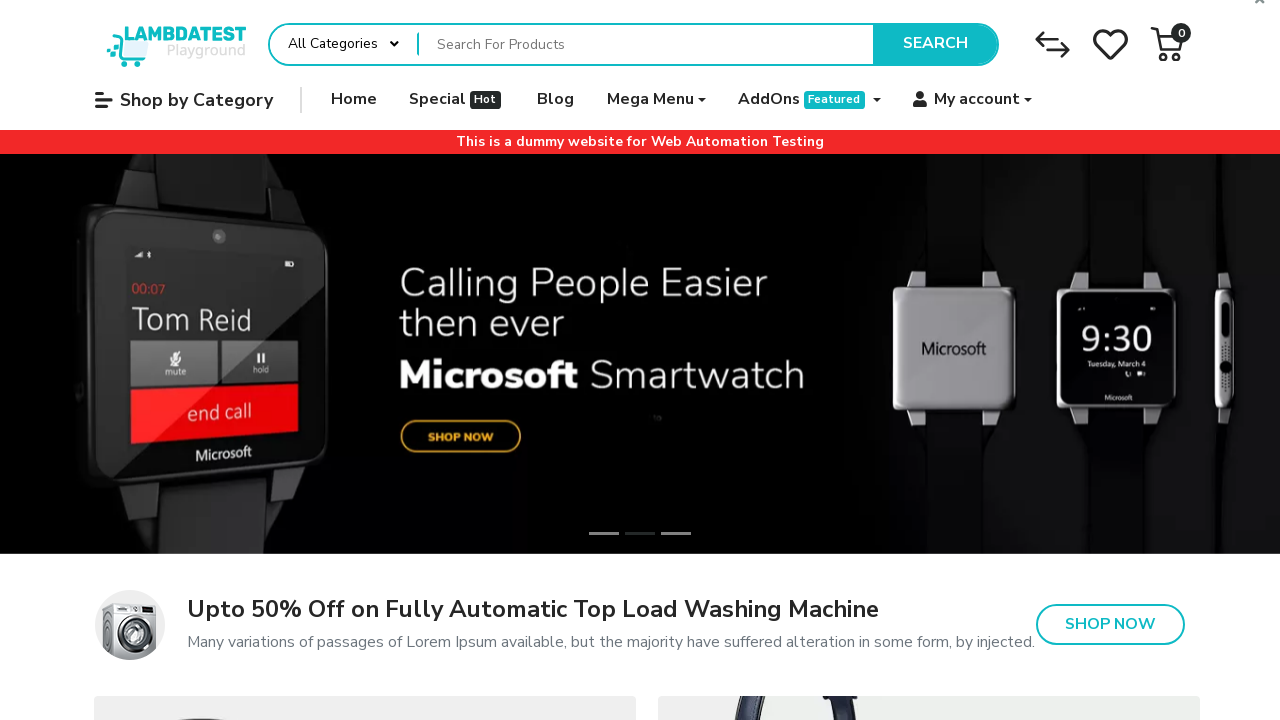

Hovered over 'My account' dropdown menu at (977, 100) on xpath=//a[@data-toggle='dropdown']//span[contains(text(),'My account')]
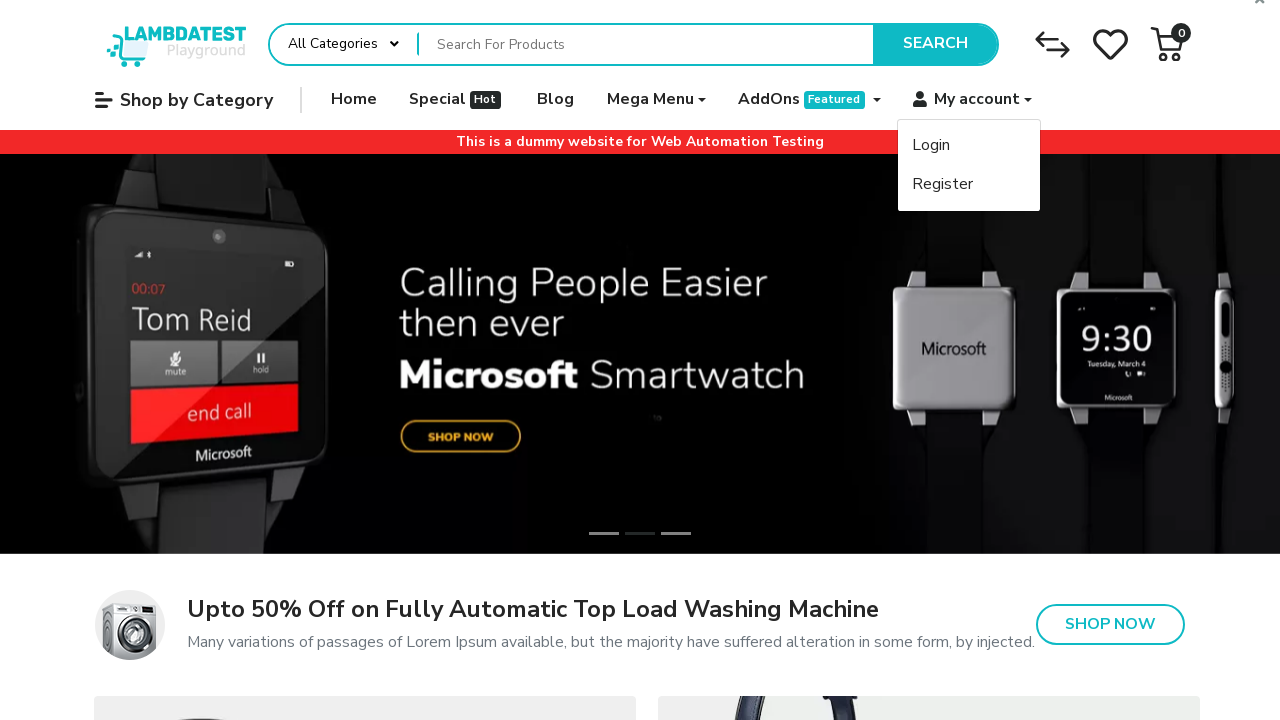

Clicked on login link from dropdown menu at (931, 146) on text=Login
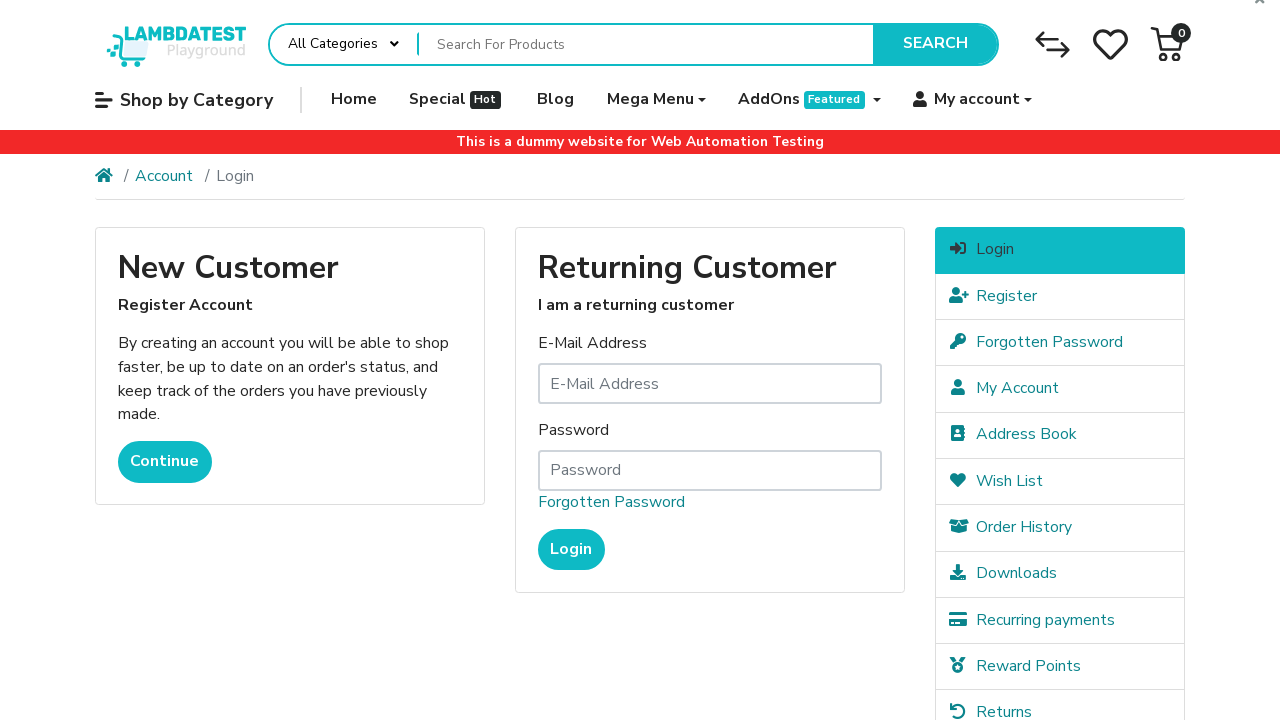

Login page loaded and network idle
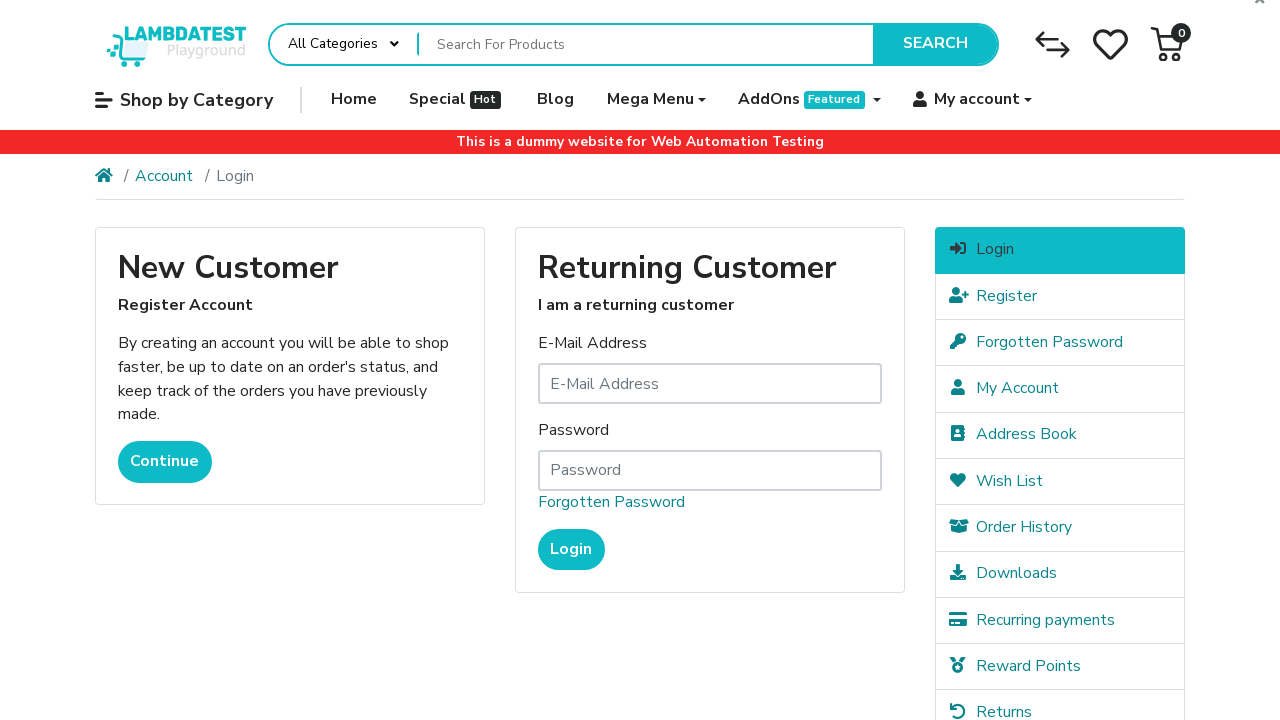

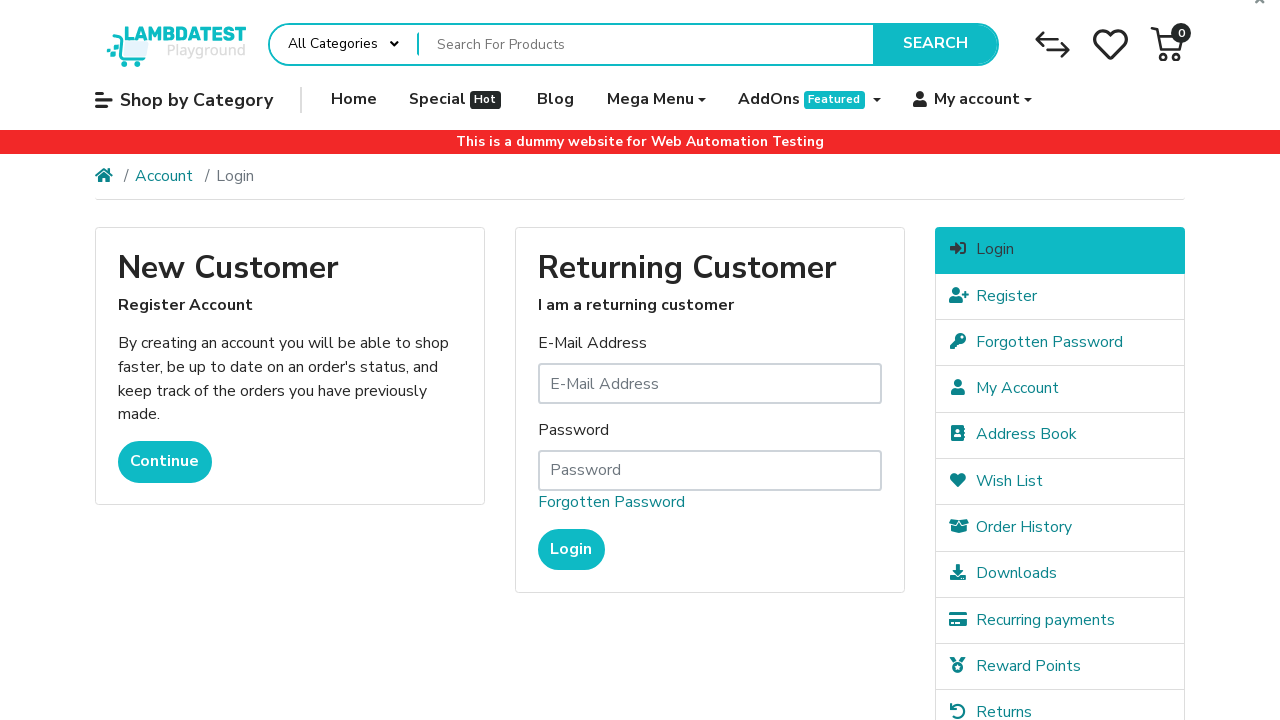